Tests custom radio button selection for location options on Google Forms

Starting URL: https://docs.google.com/forms/d/e/1FAIpQLSfiypnd69zhuDkjKgqvpID9kwO29UCzeCVrGGtbNPZXQok0jA/viewform

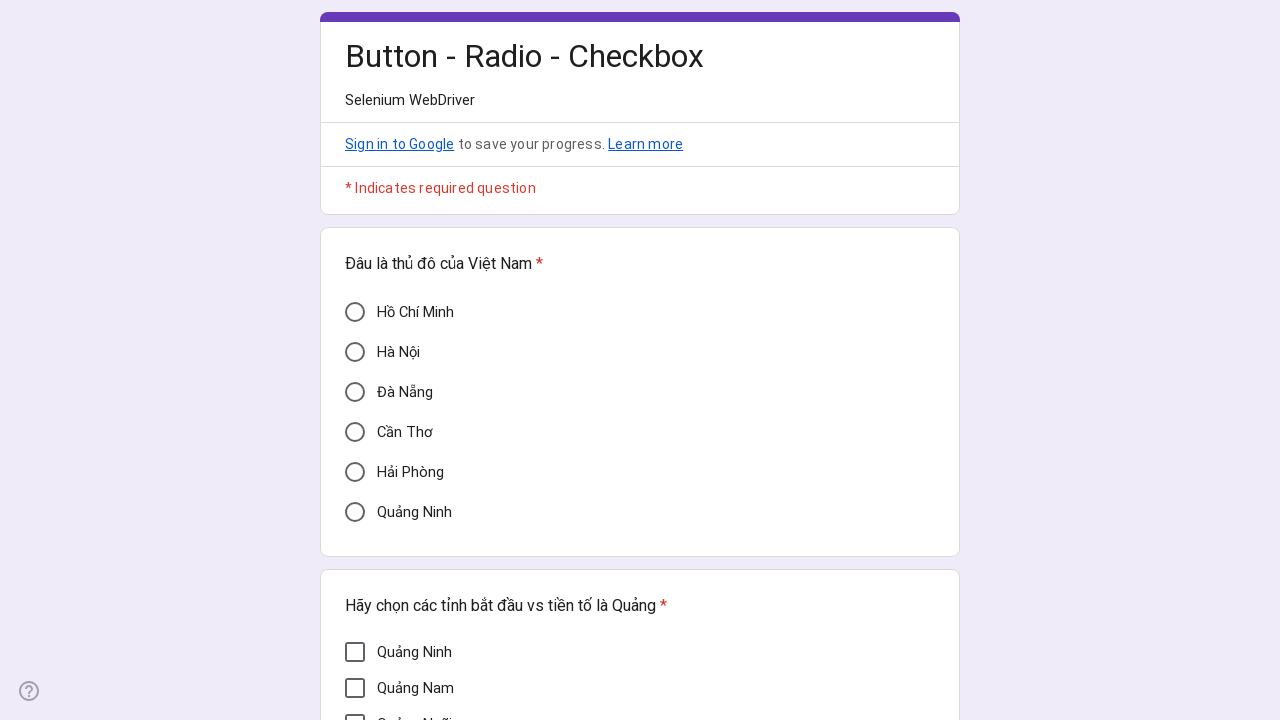

Verified Can Tho radio button is initially unchecked
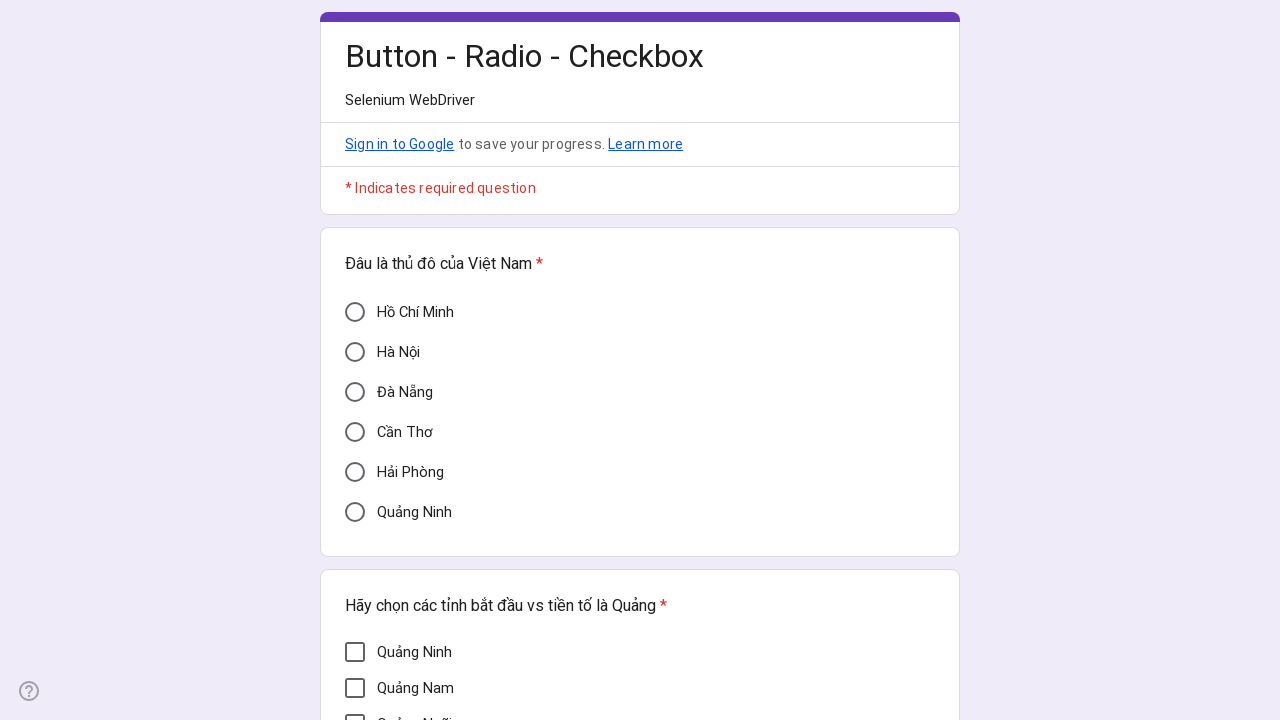

Clicked Can Tho custom radio button at (355, 432) on div[aria-label='Cần Thơ']
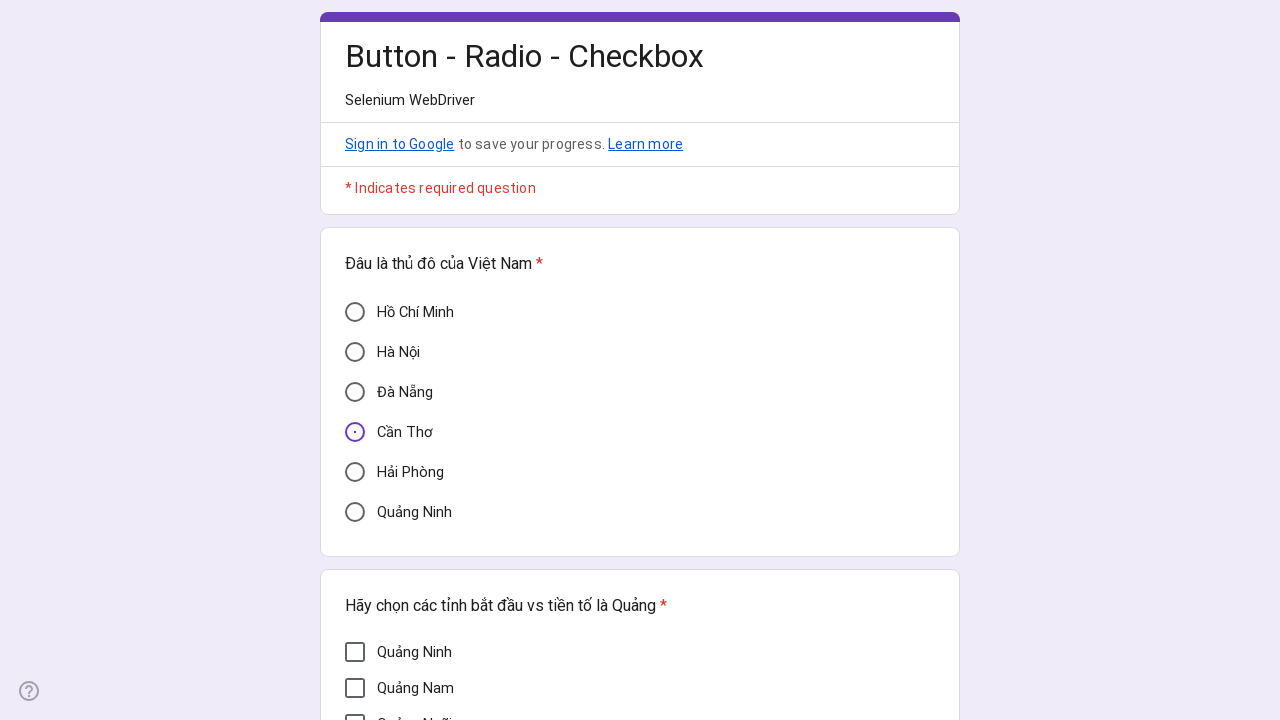

Verified Can Tho radio button is now checked
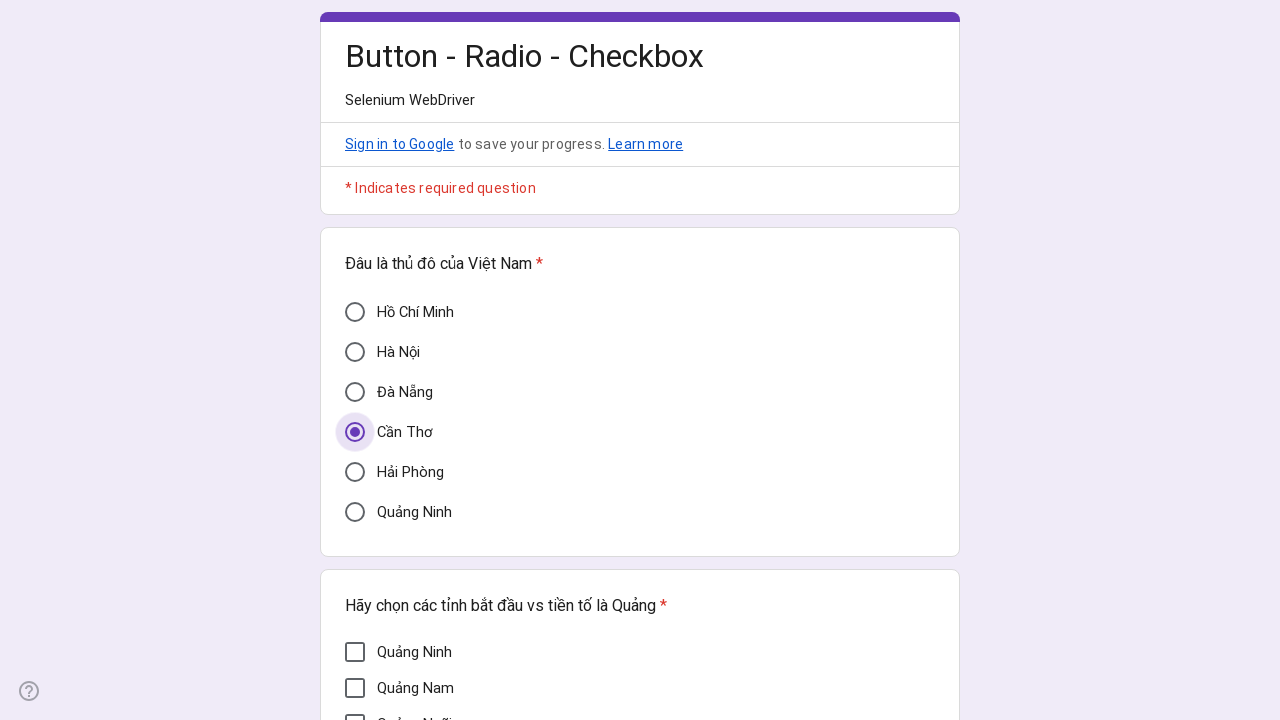

Clicked Quang Binh location option at (355, 413) on div[aria-label='Quảng Bình']
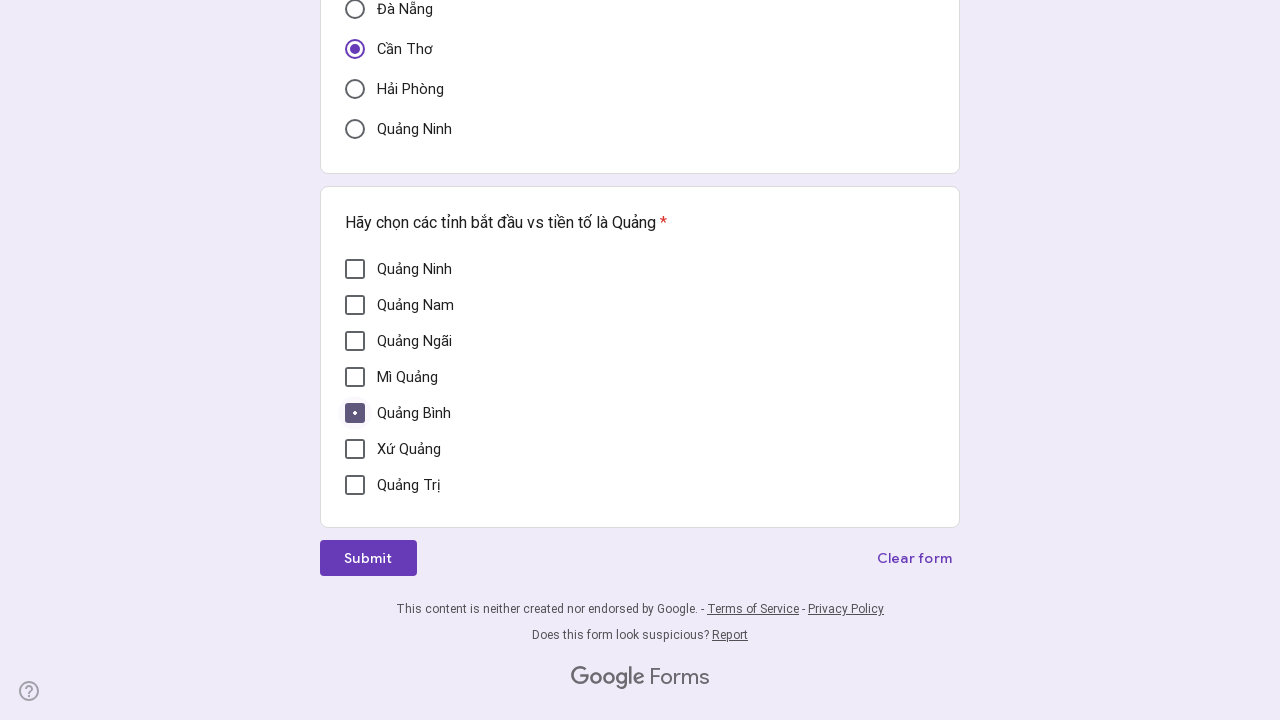

Verified Can Tho radio button remains checked after clicking Quang Binh
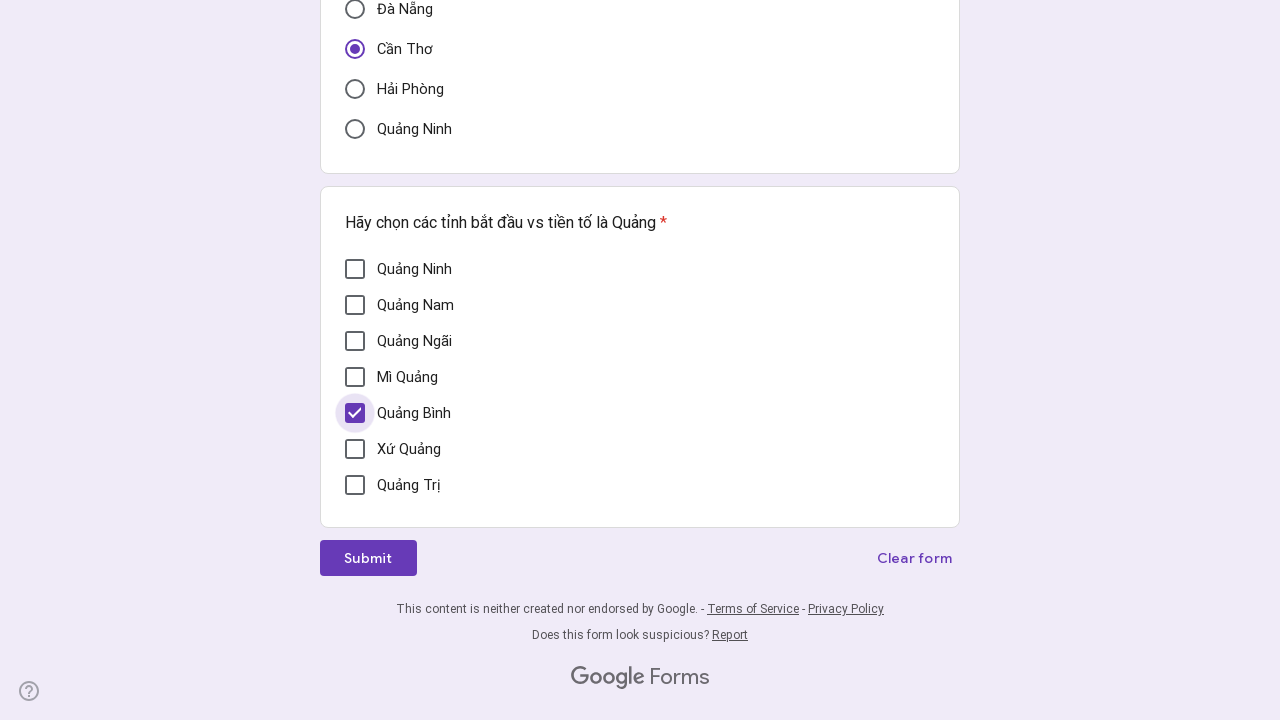

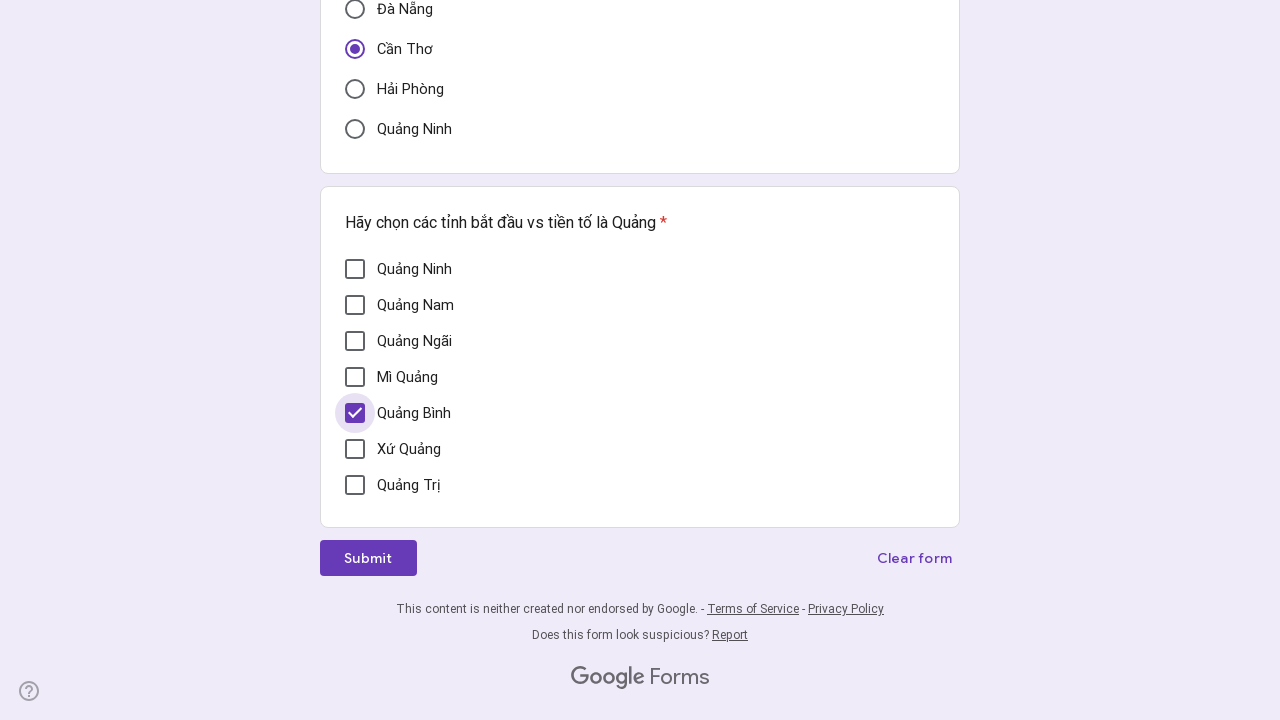